Tests dynamic controls on the page by toggling checkbox visibility and enabling/disabling text input fields

Starting URL: https://the-internet.herokuapp.com/

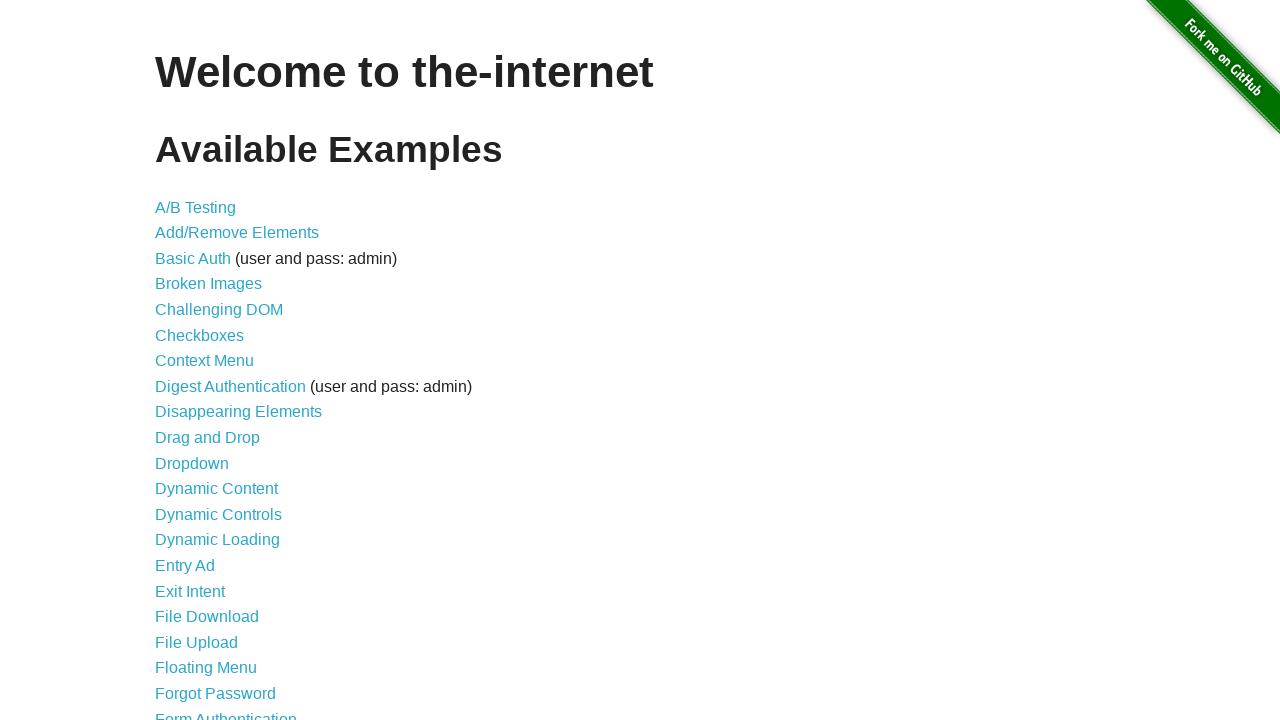

Clicked on Dynamic Controls link to navigate to the page at (218, 514) on text=Dynamic Controls
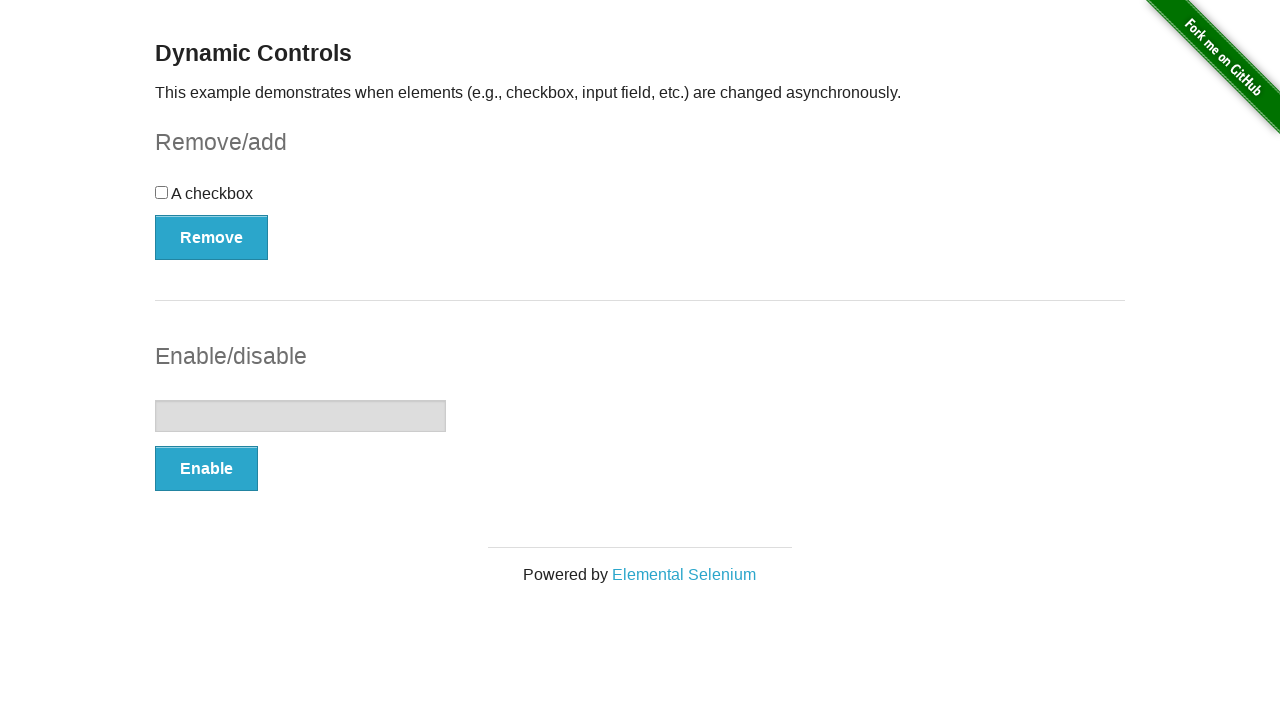

Clicked the checkbox to toggle its state at (162, 192) on #checkbox > input[type=checkbox]
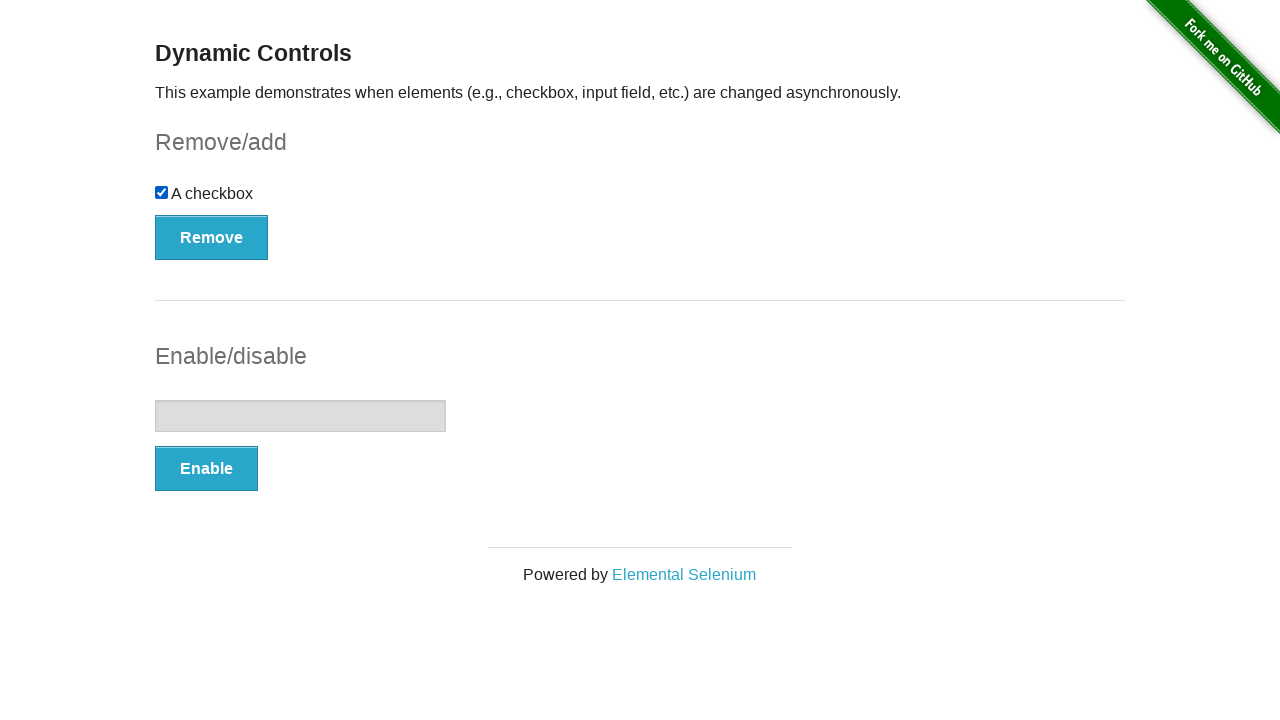

Clicked the Remove button to hide the checkbox at (212, 237) on #checkbox-example > button
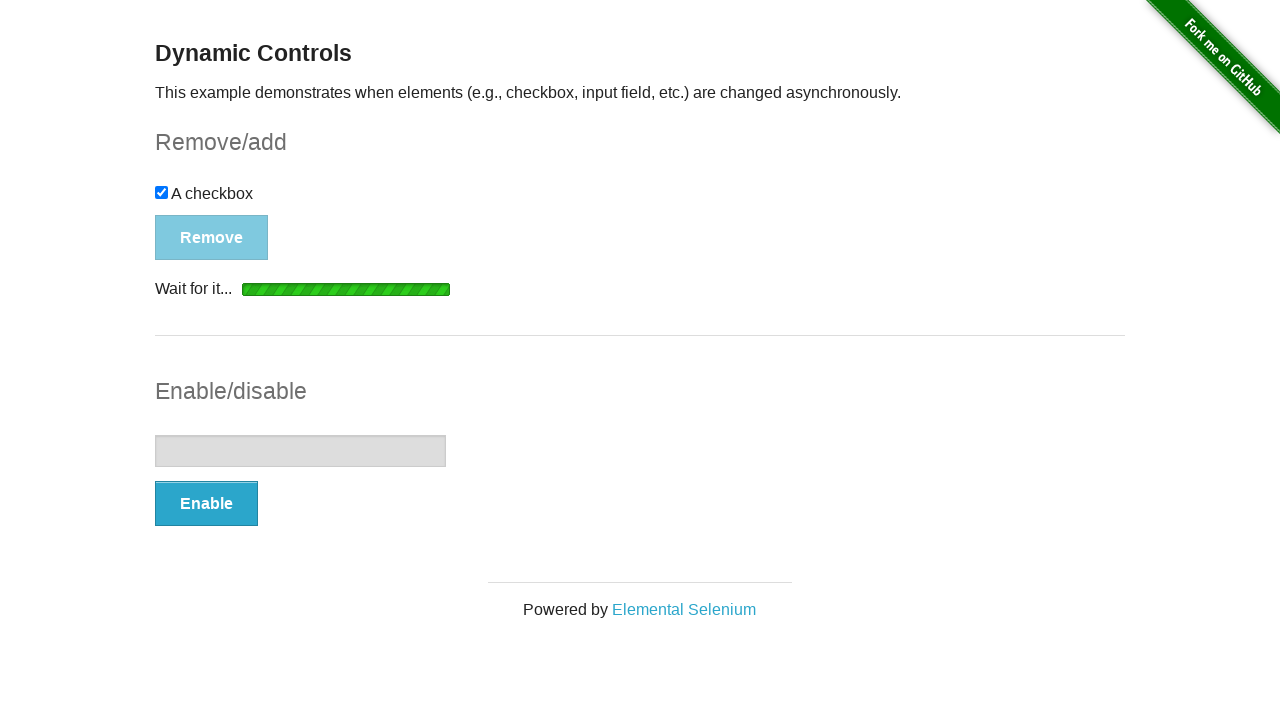

Waited for the Remove button to become enabled again
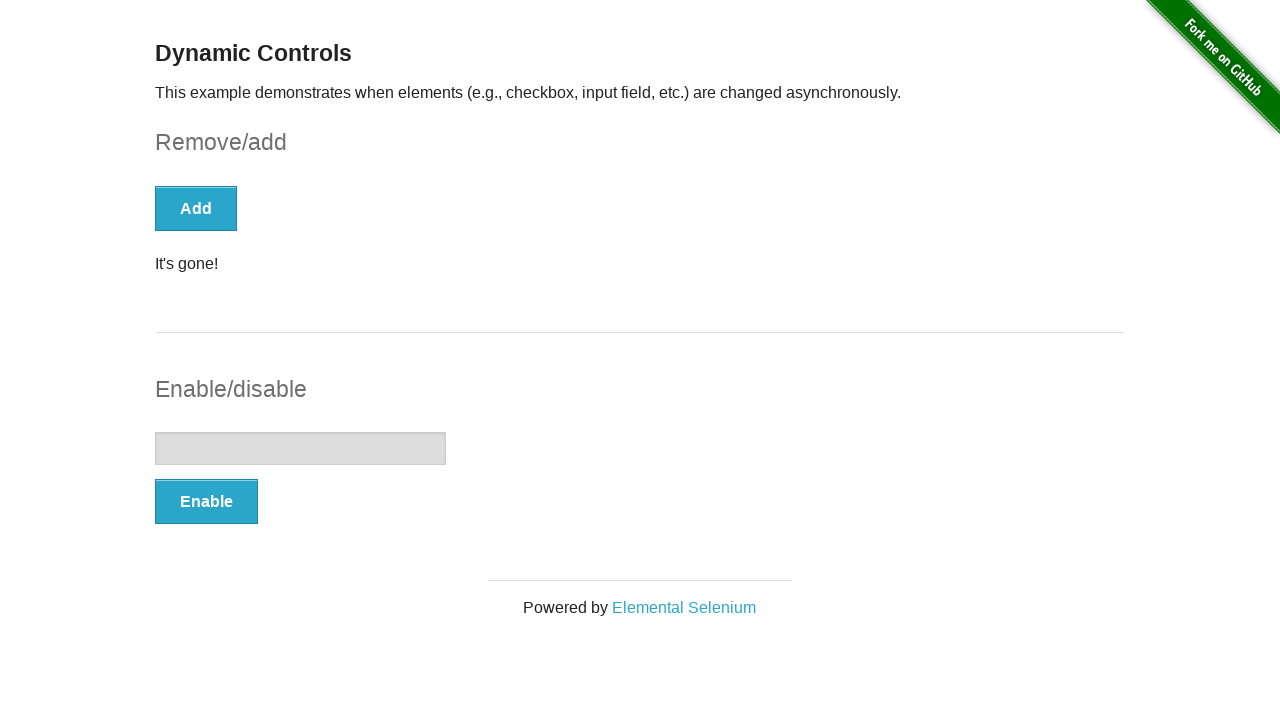

Clicked the Add button to restore the checkbox at (196, 208) on #checkbox-example > button
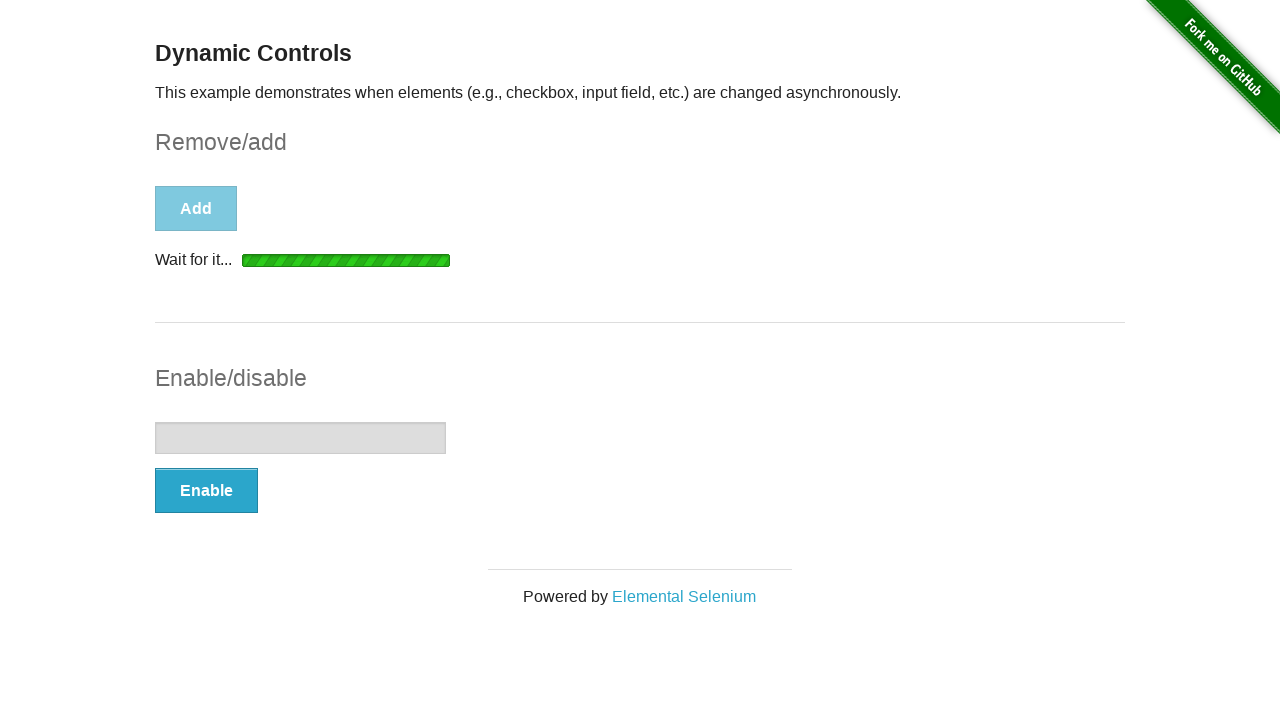

Clicked the Enable button to enable the text input field at (206, 491) on #input-example > button
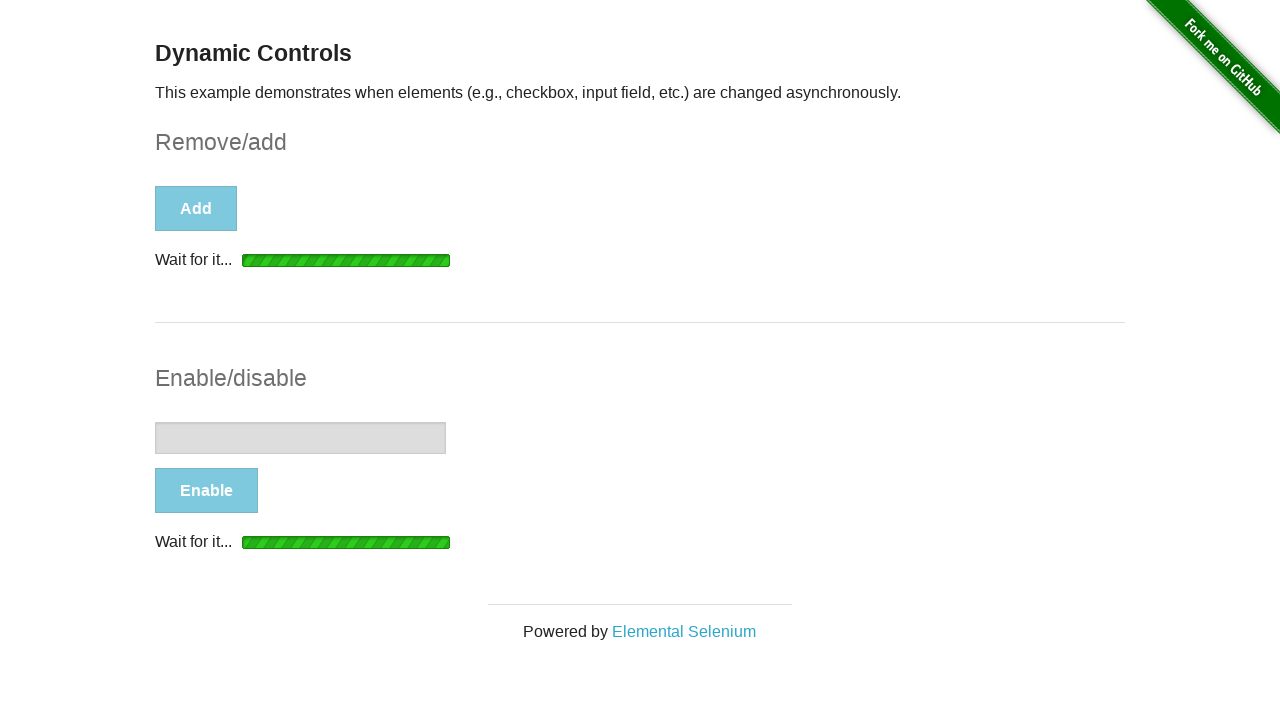

Waited for the text input field to become enabled
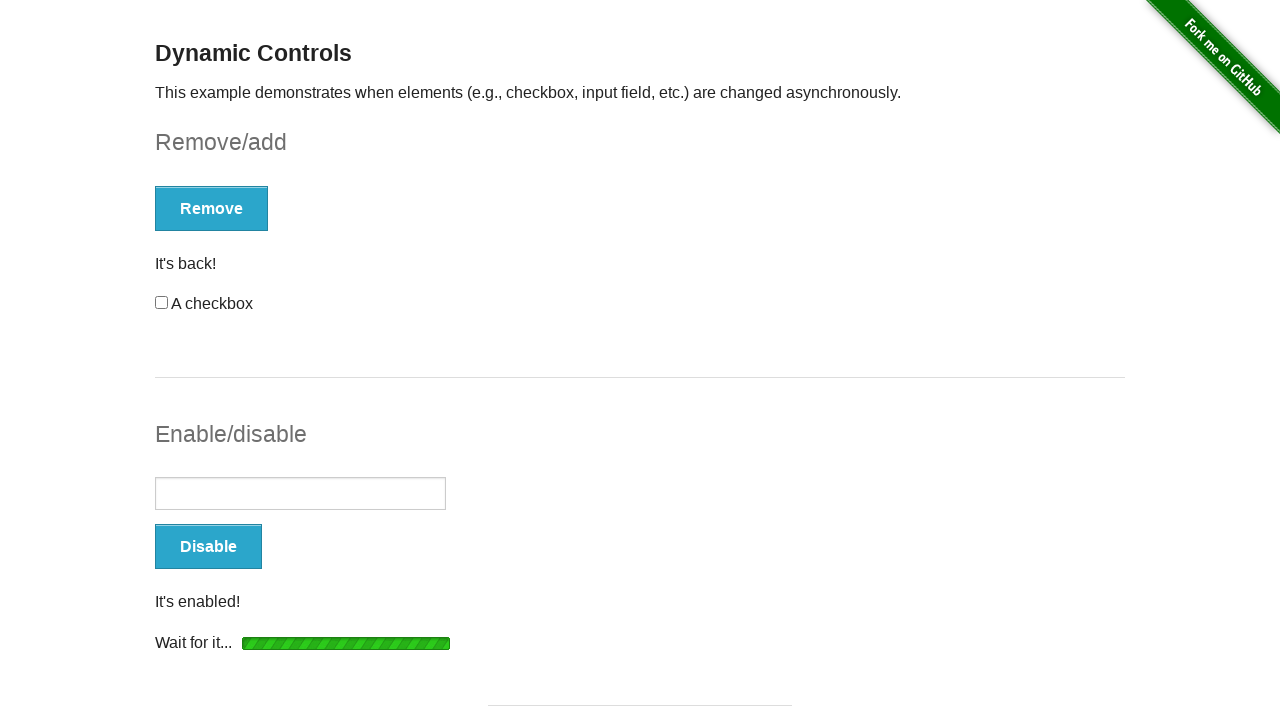

Filled the text input field with 'Platzi' on #input-example > input[type=text]
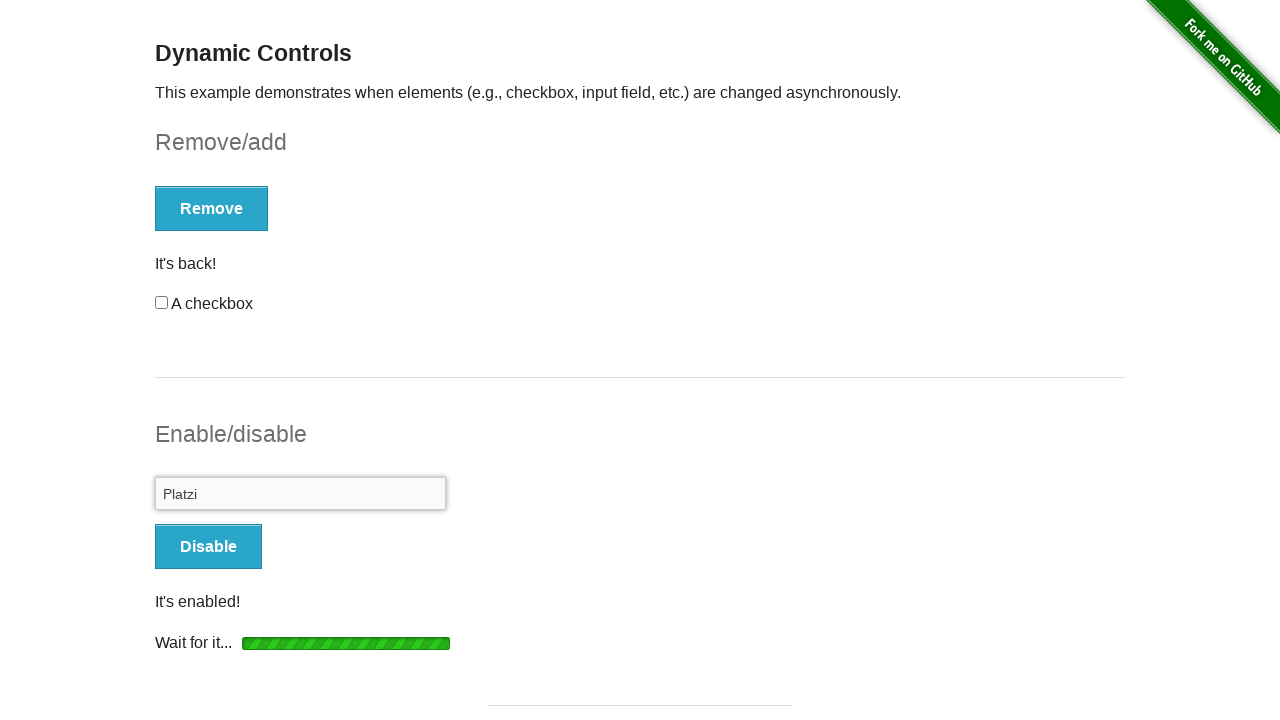

Clicked the Disable button to disable the text input field at (208, 546) on #input-example > button
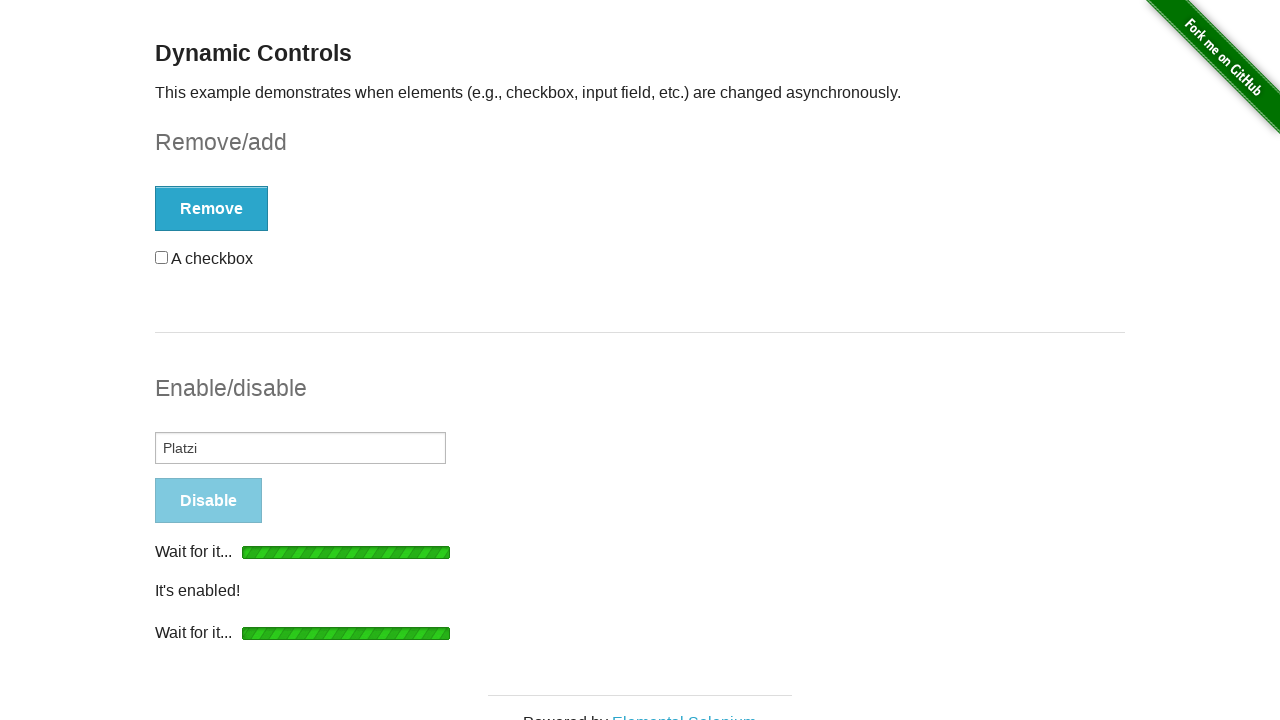

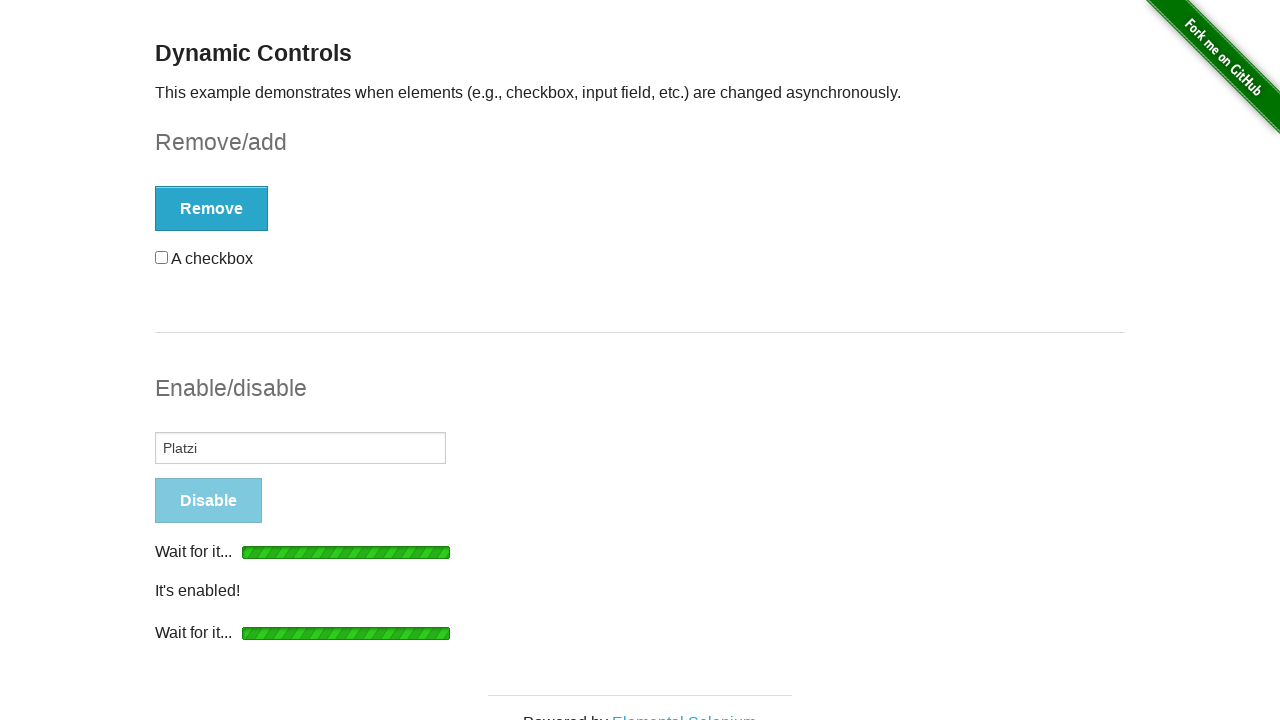